Selects options from dropdown menus including multi-select

Starting URL: https://demoqa.com/select-menu

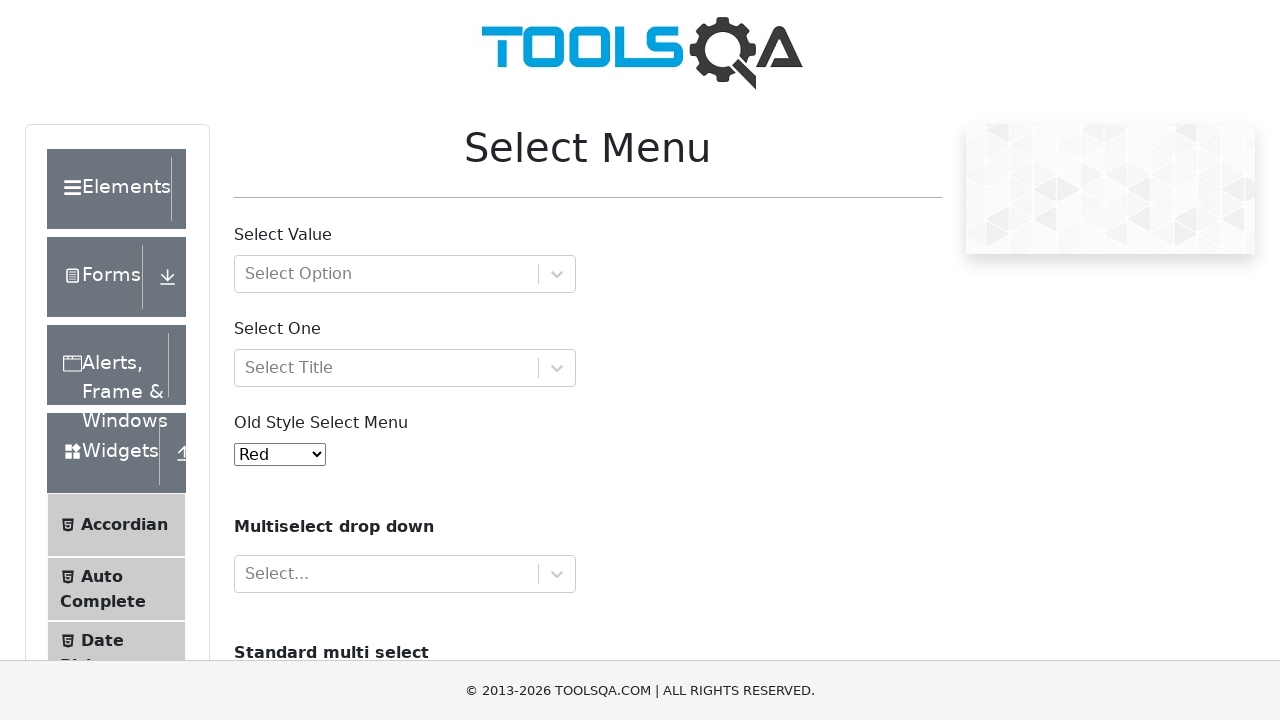

Navigated to select menu demo page
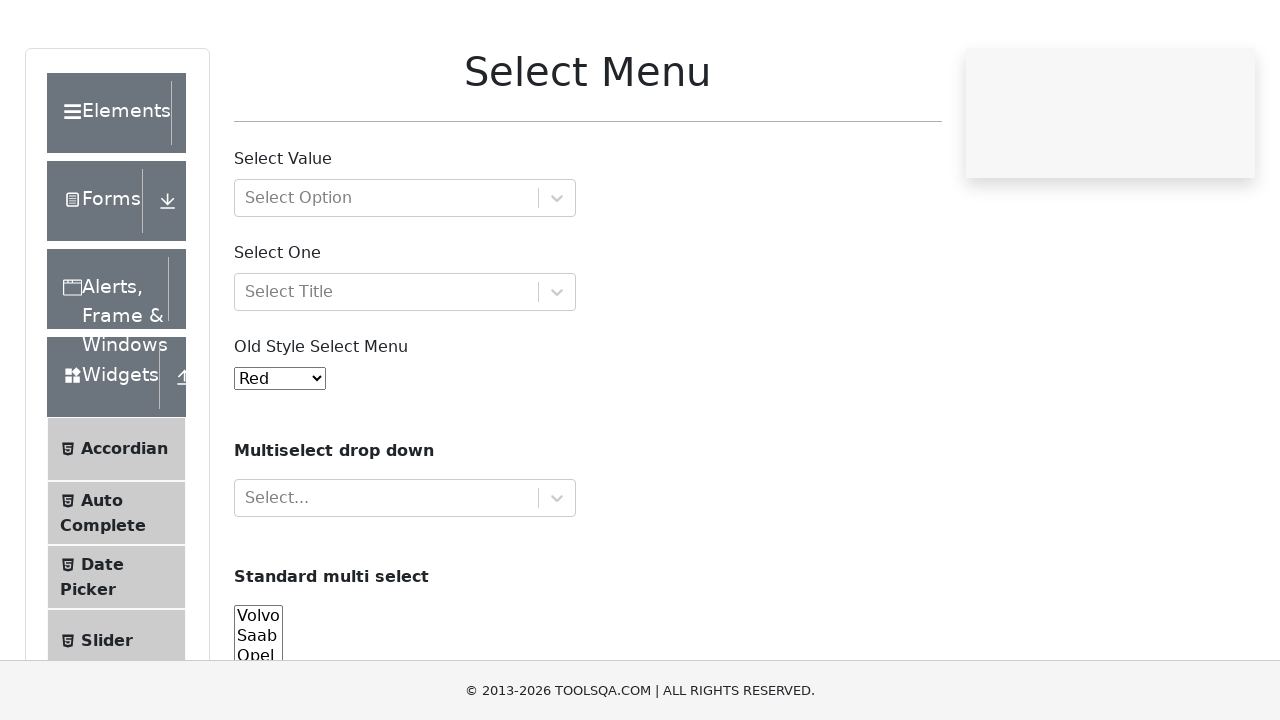

Selected option '3' from single select dropdown on #oldSelectMenu
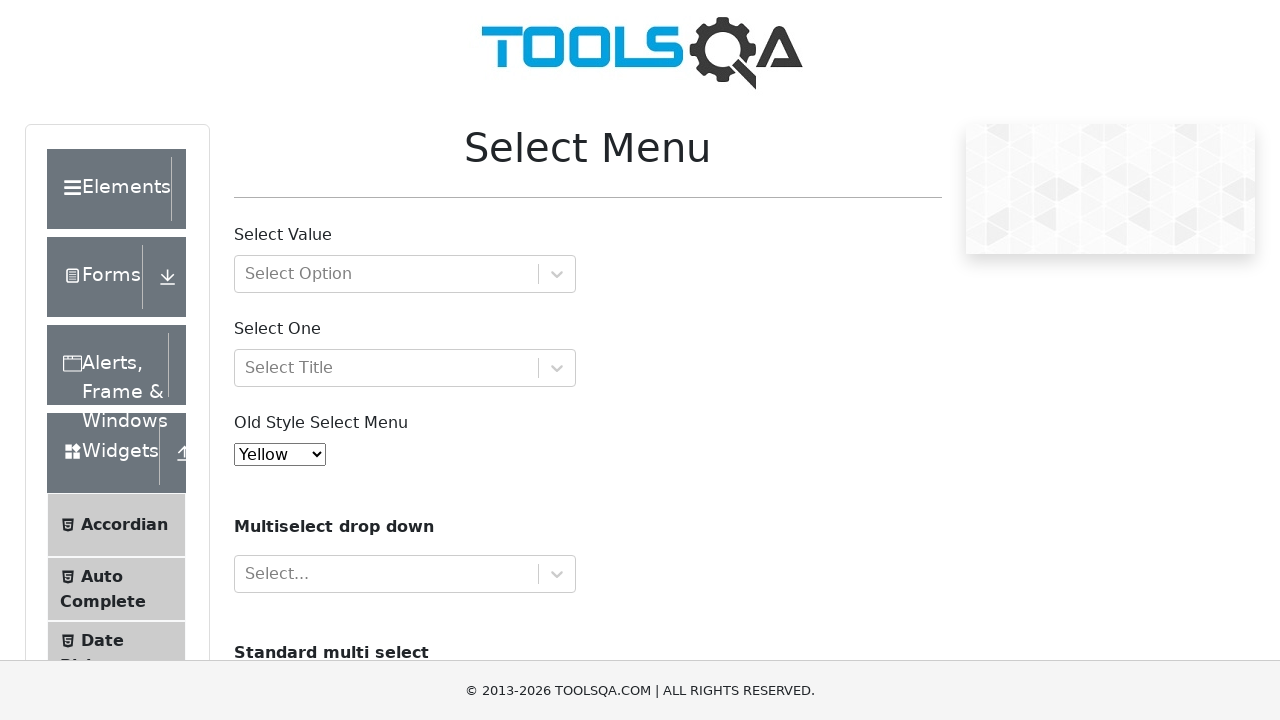

Selected multiple options 'volvo' and 'audi' from multi-select dropdown on #cars
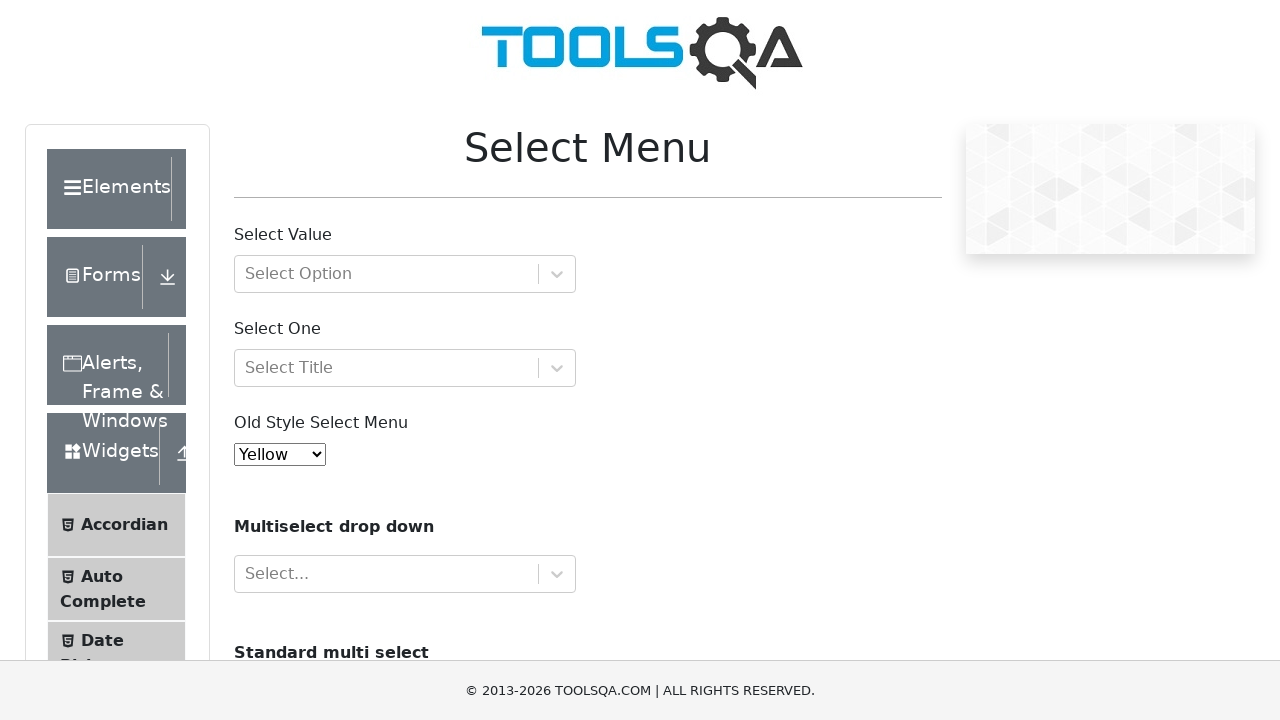

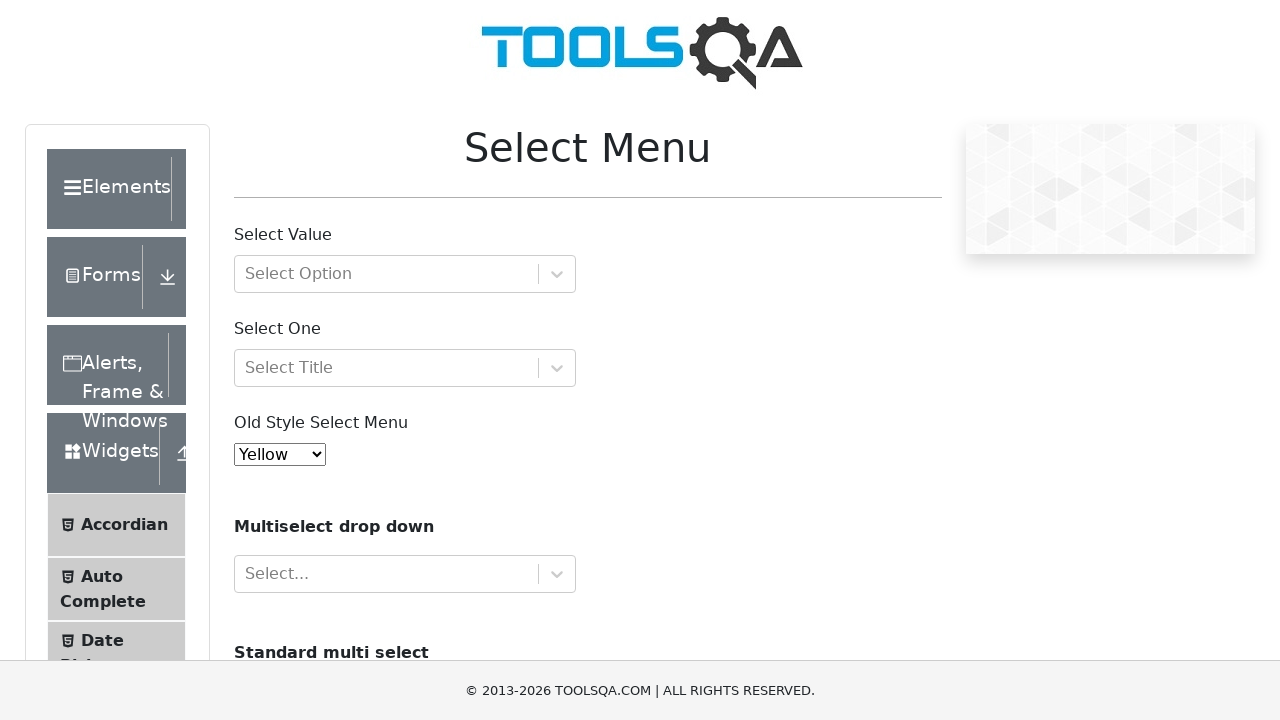